Tests dynamic loading functionality by clicking a Start button and waiting for a "Hello World!" message to appear

Starting URL: http://the-internet.herokuapp.com/dynamic_loading/2

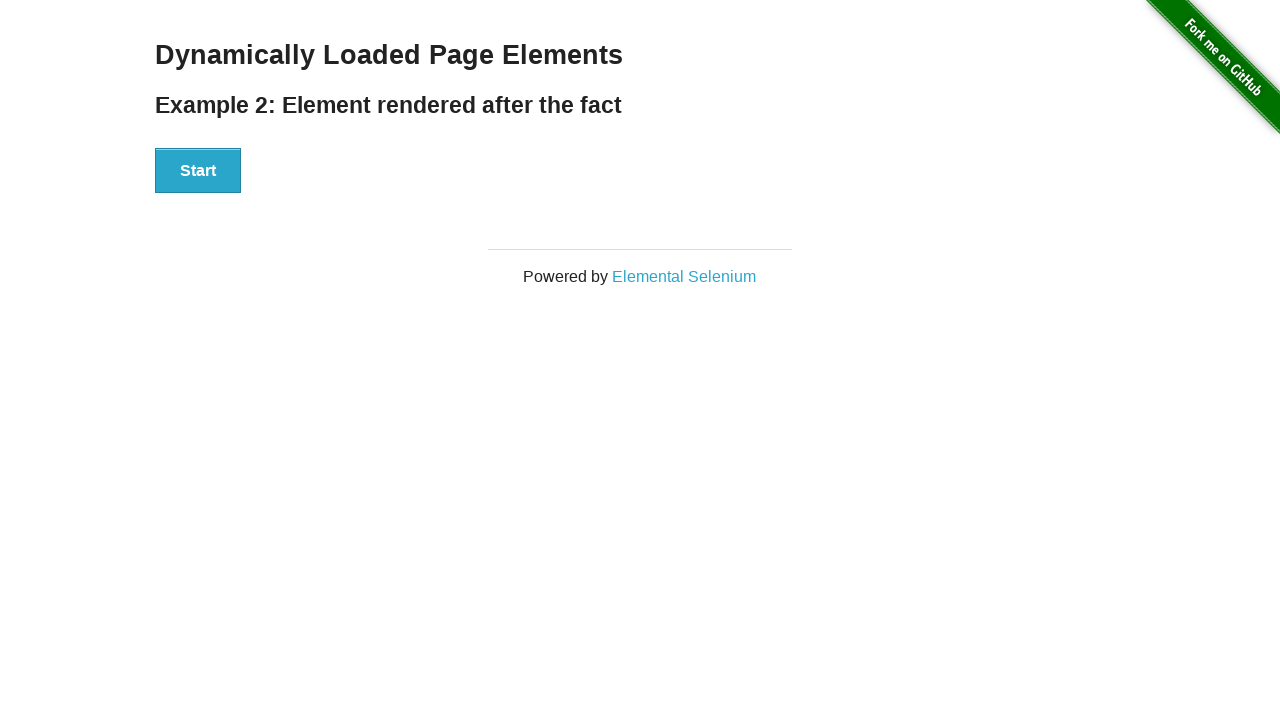

Navigated to dynamic loading test page
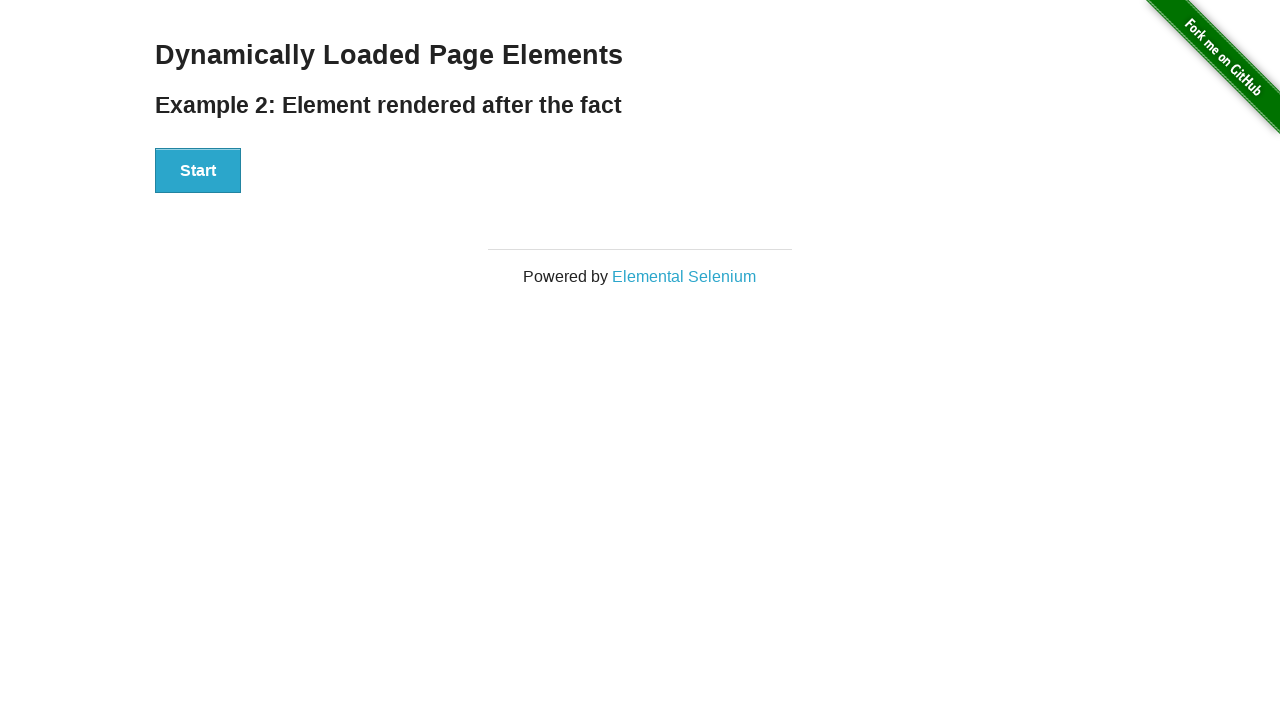

Clicked the Start button to initiate dynamic loading at (198, 171) on xpath=//button[contains(text(),'Start')]
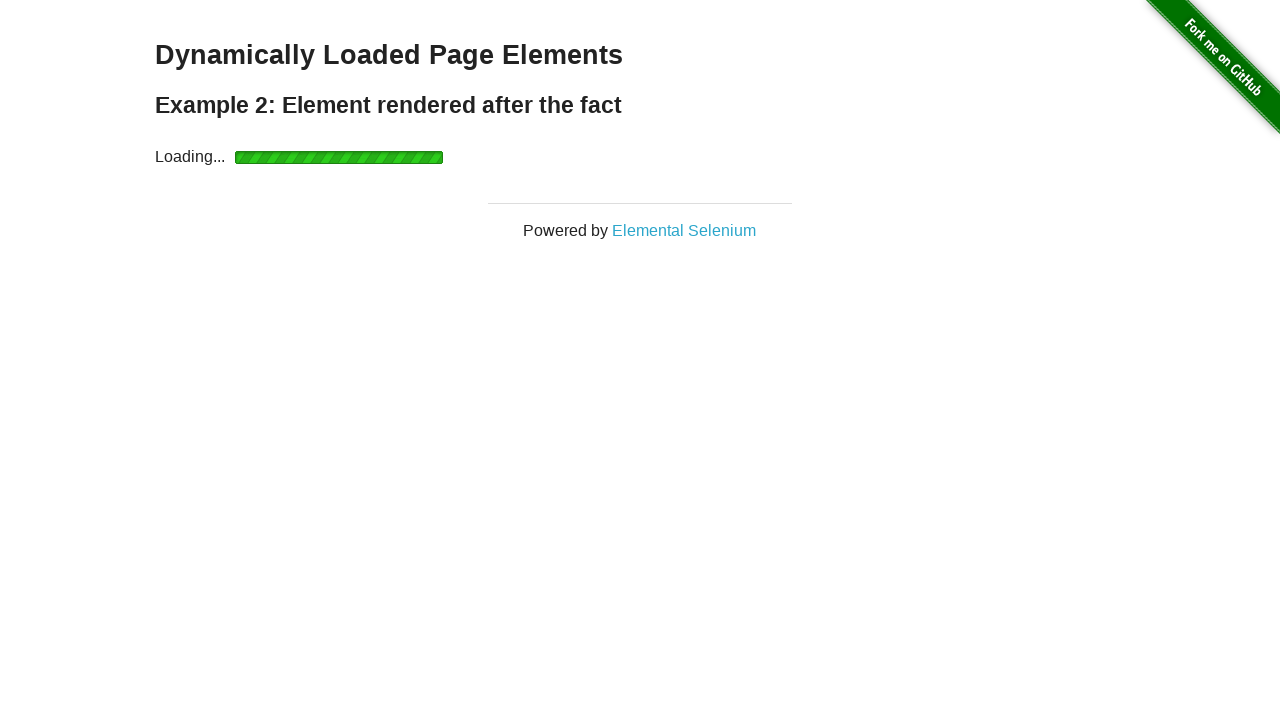

Waited for 'Hello World!' message to appear and become visible
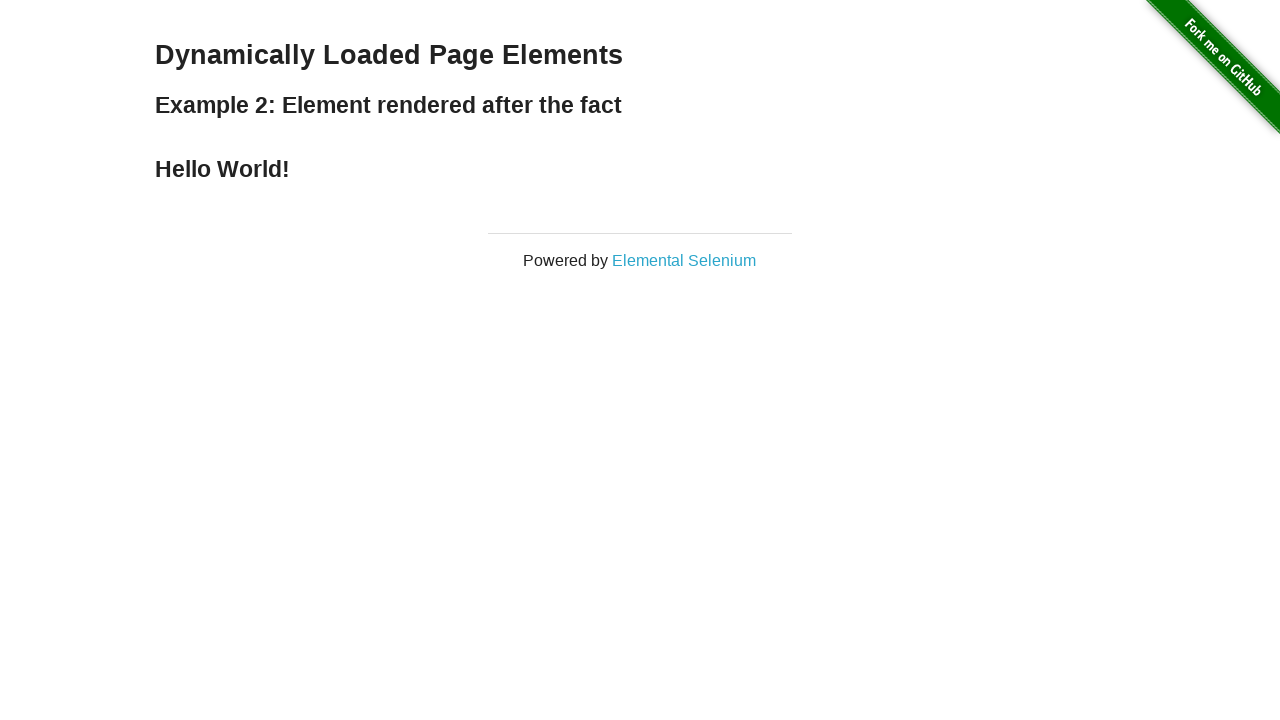

Verified that 'Hello World!' message is visible
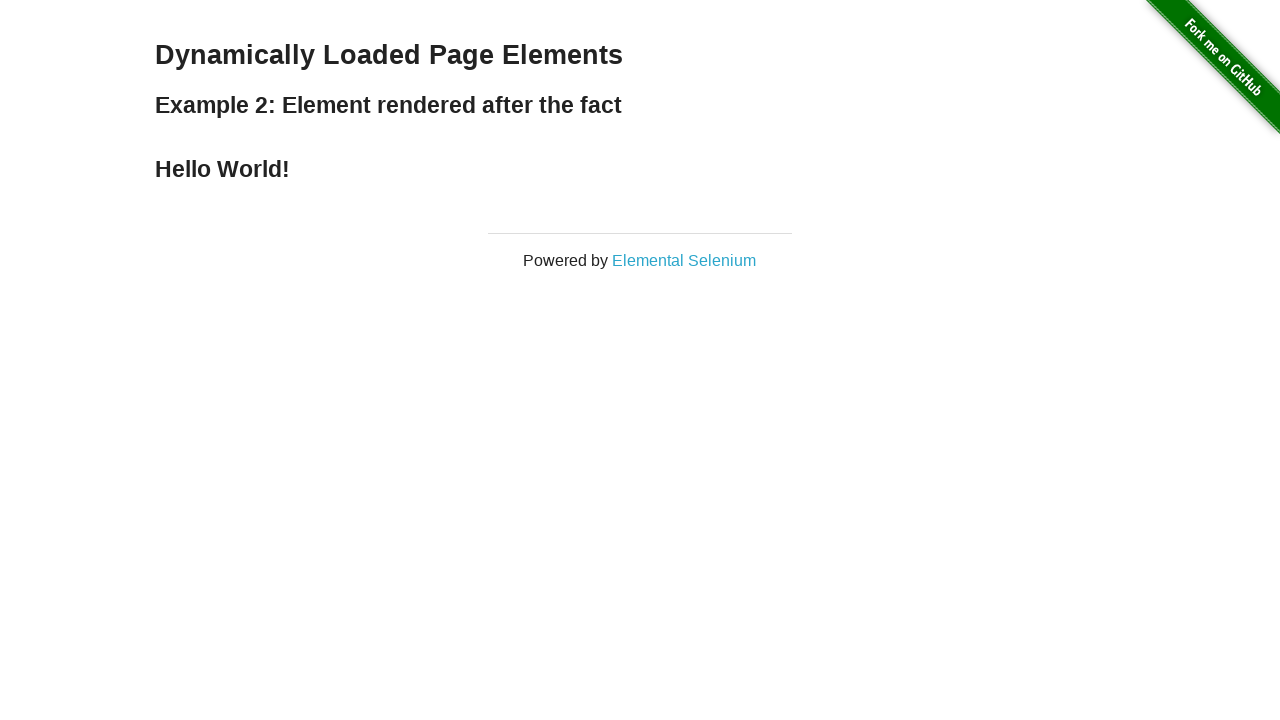

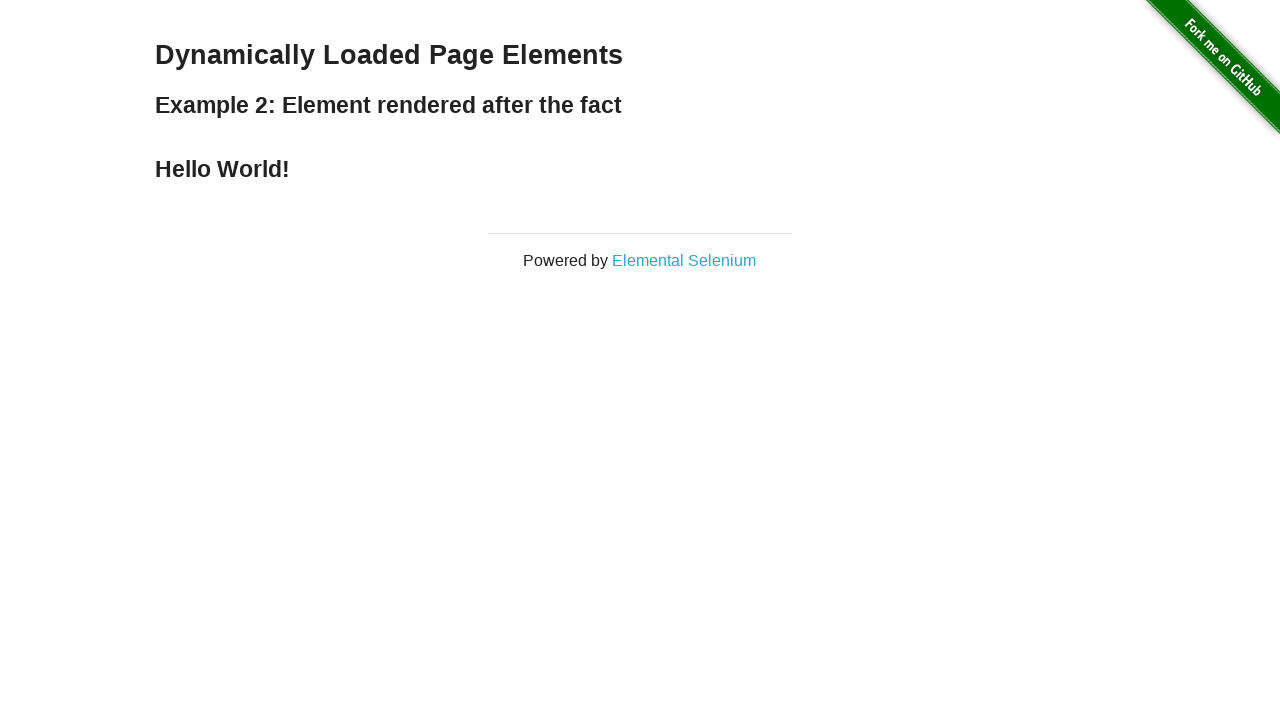